Fills out a practice form by entering first name and last name fields

Starting URL: https://demoqa.com/automation-practice-form/

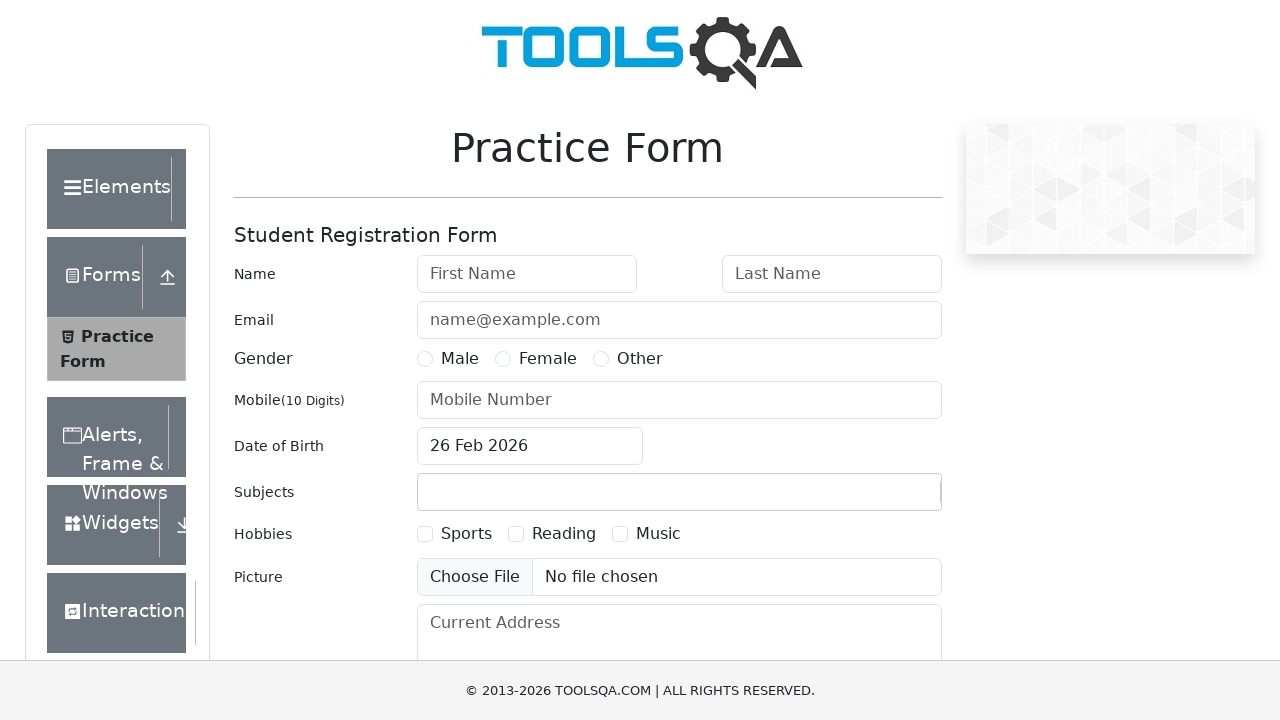

Filled first name field with 'Ajay' on #firstName
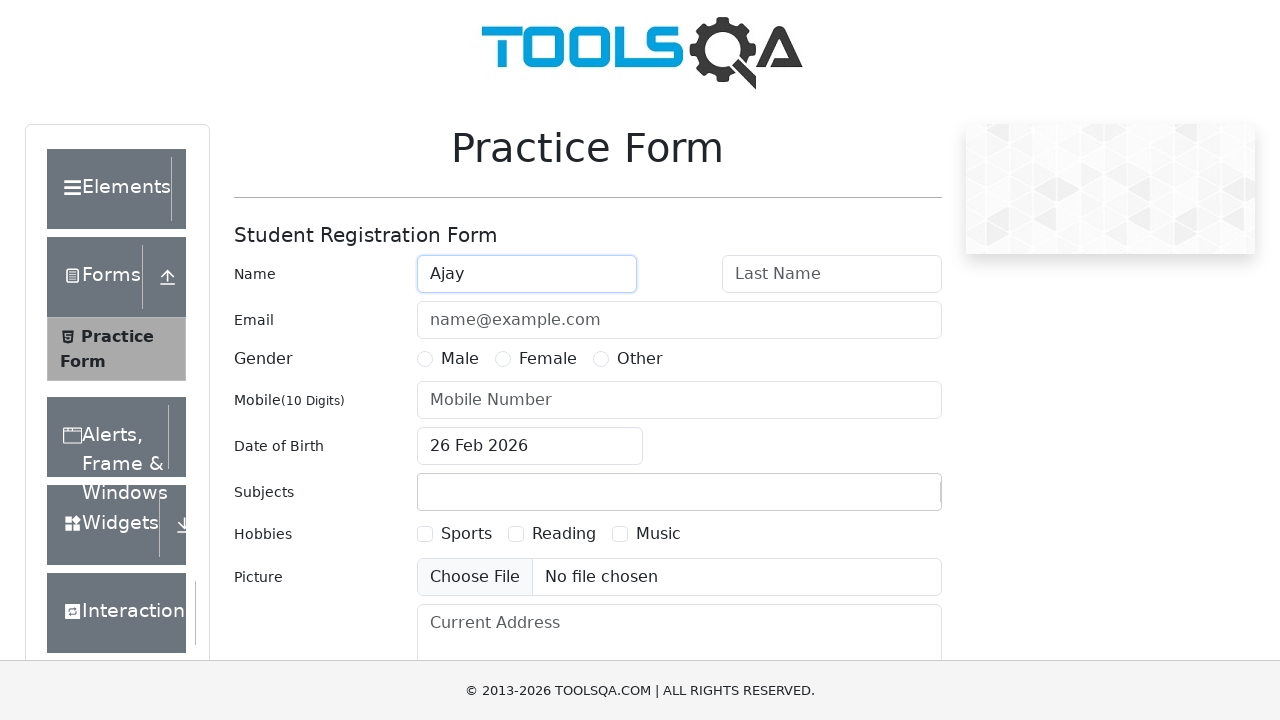

Filled last name field with 'Lattu' on #lastName
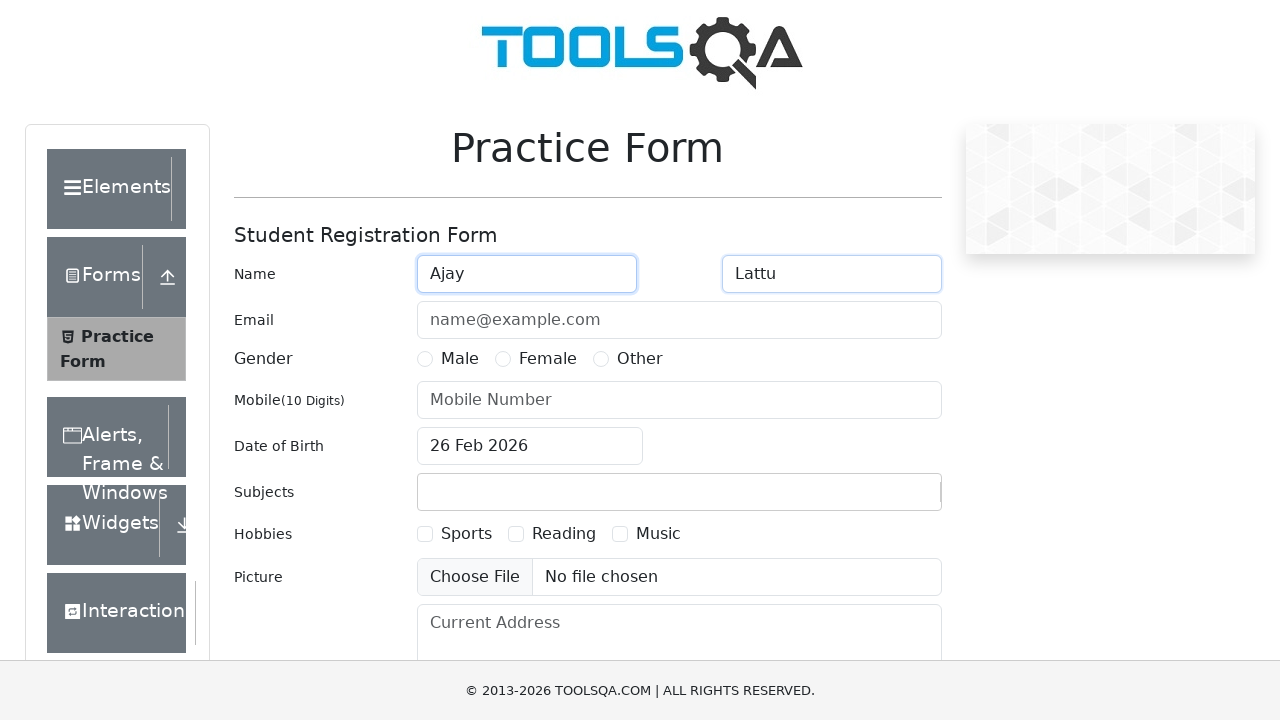

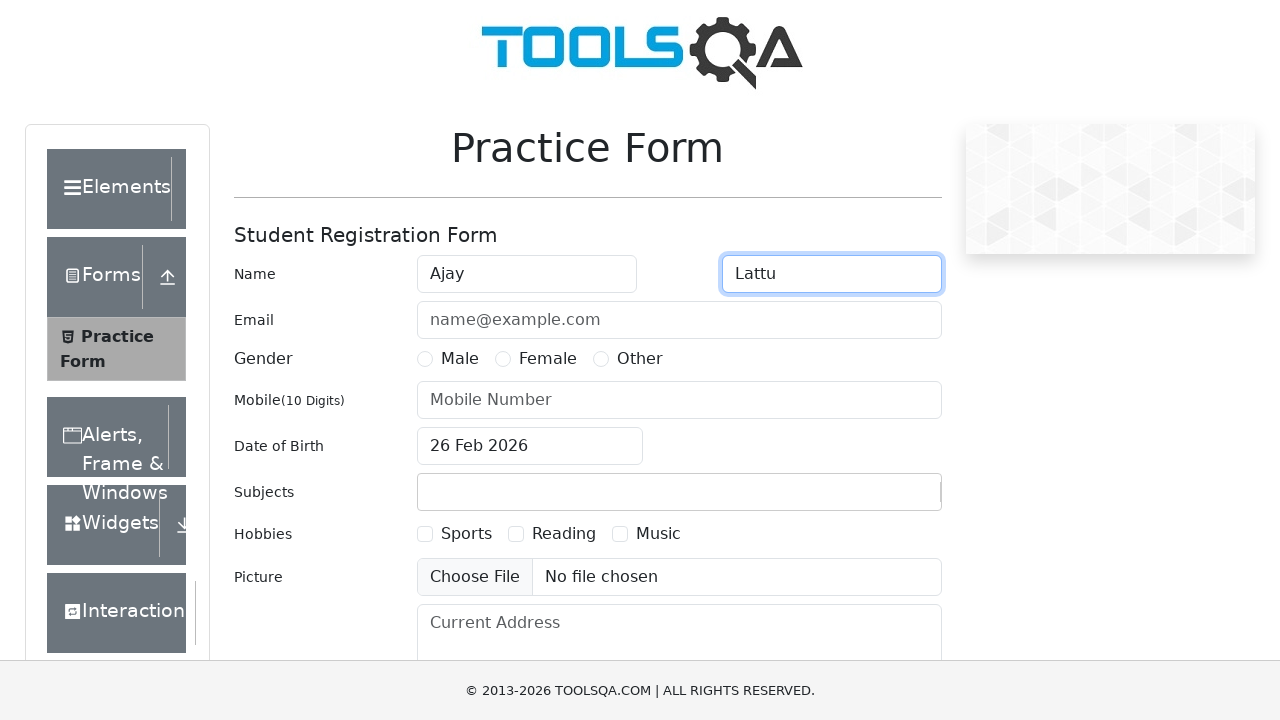